Tests Shadow DOM traversal on a Polymer shop demo site by navigating through nested shadow roots to find and click a shop button element.

Starting URL: https://shop.polymer-project.org/

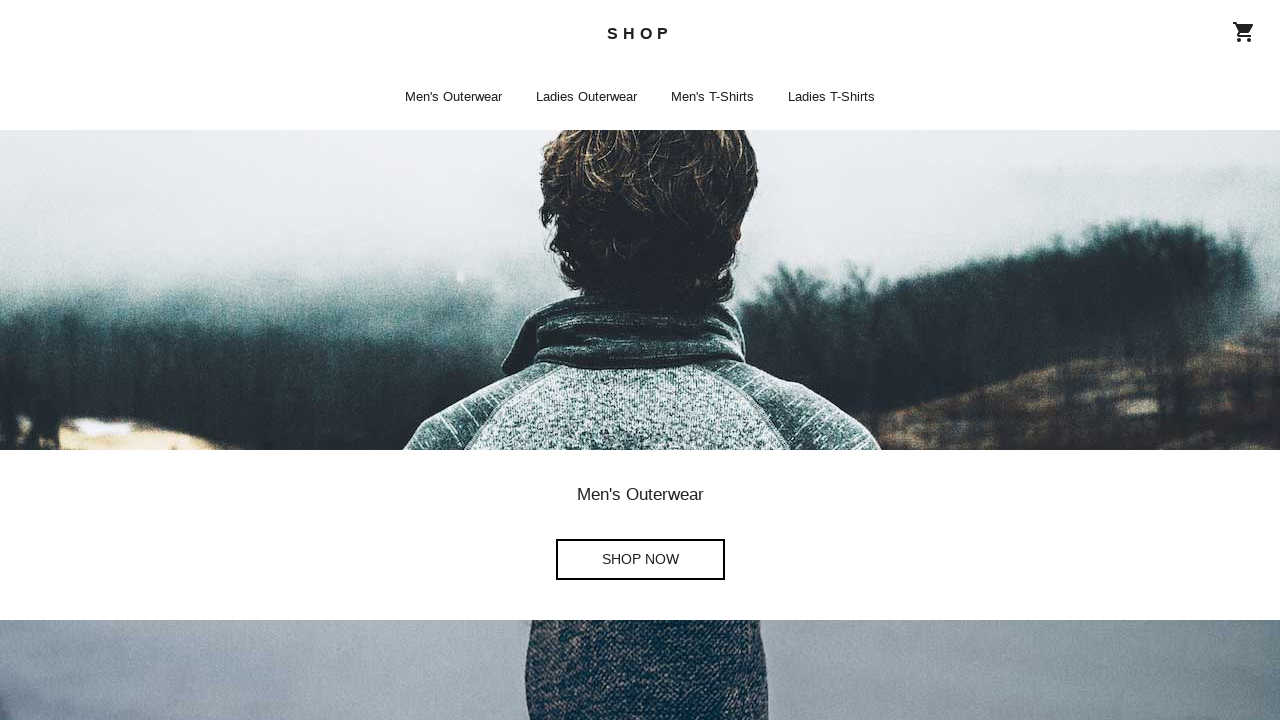

Waited for shop-app element to load
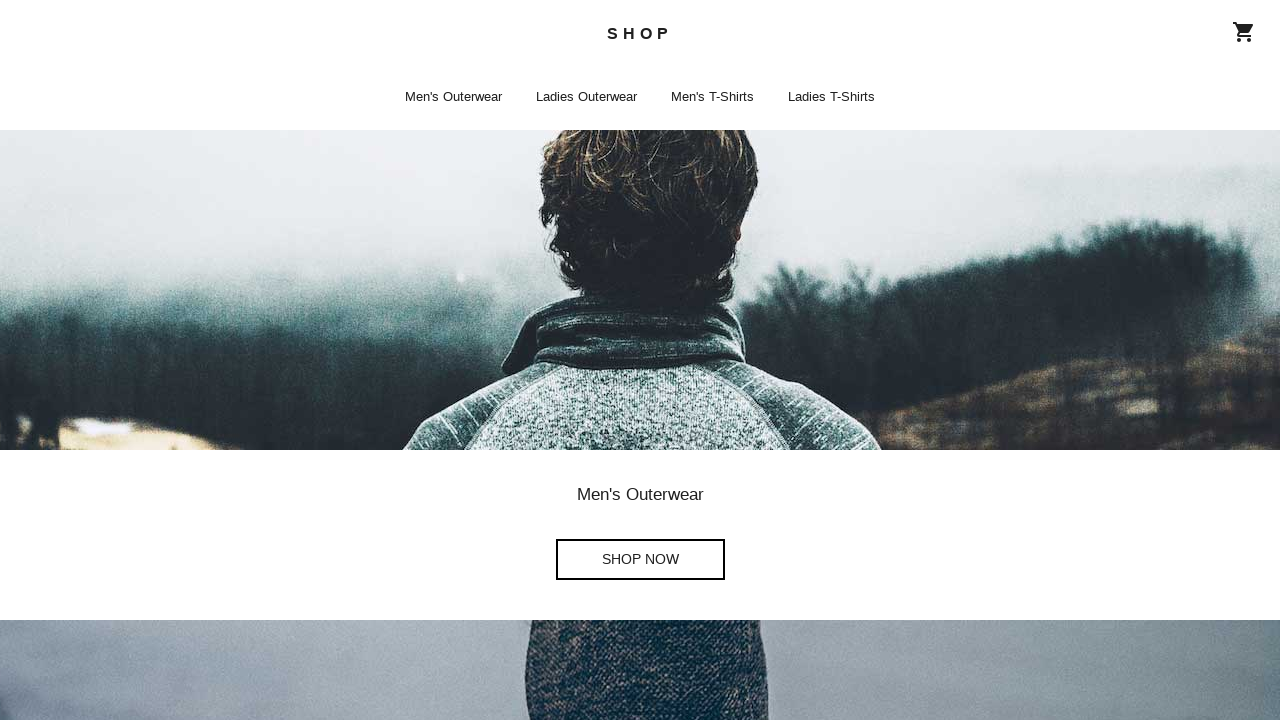

Located shop button element through nested shadow DOM hierarchy
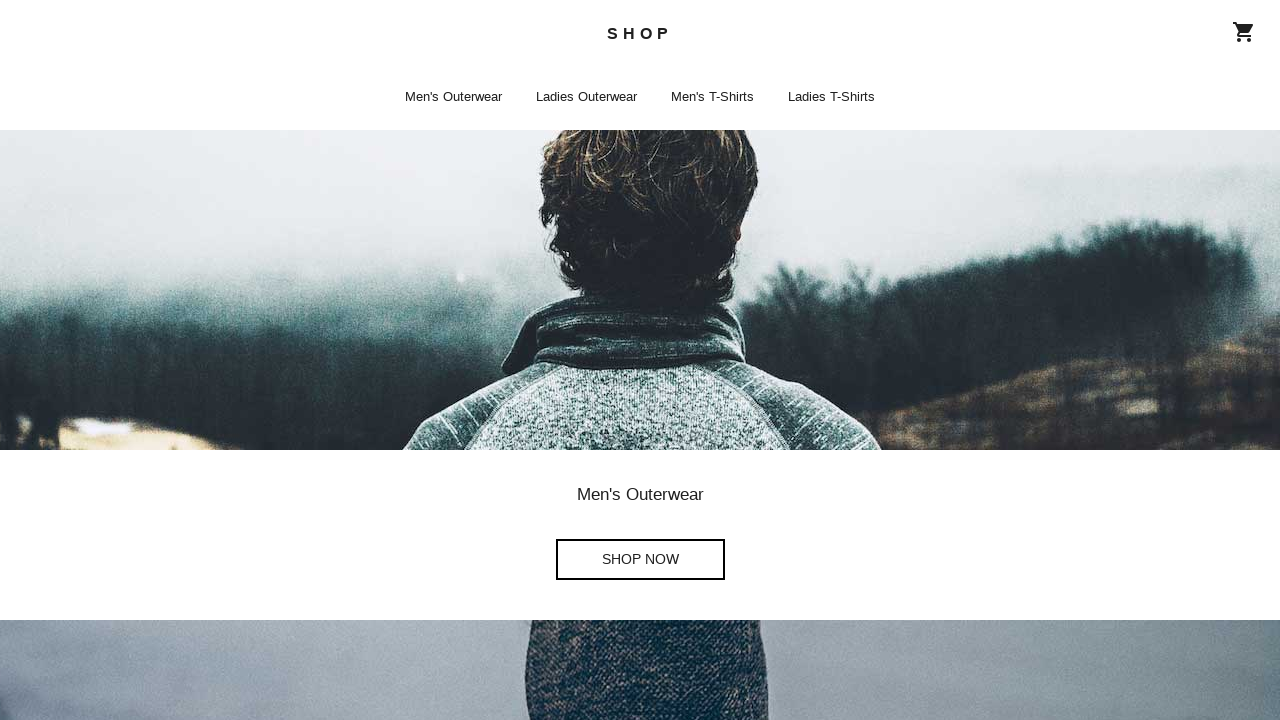

Shop button element is now visible
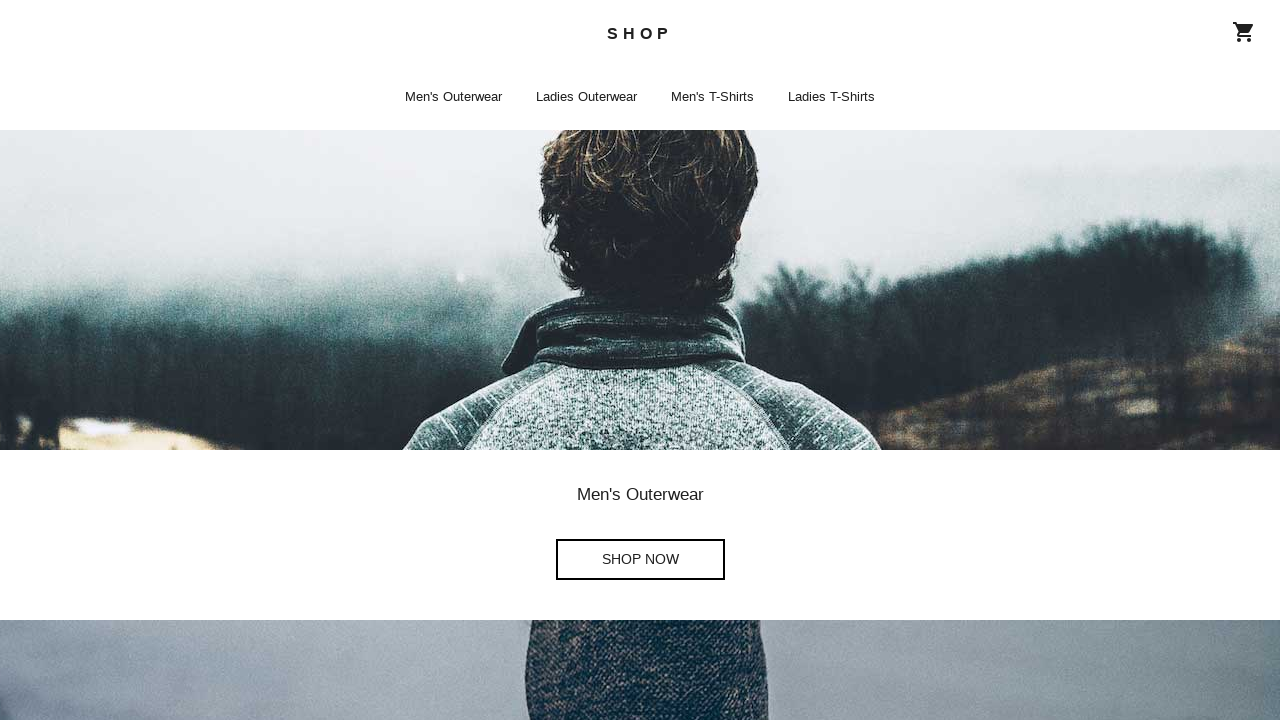

Clicked the shop button element at (640, 560) on shop-app >> iron-pages >> [name='home'] >> div:nth-child(2) > shop-button > a
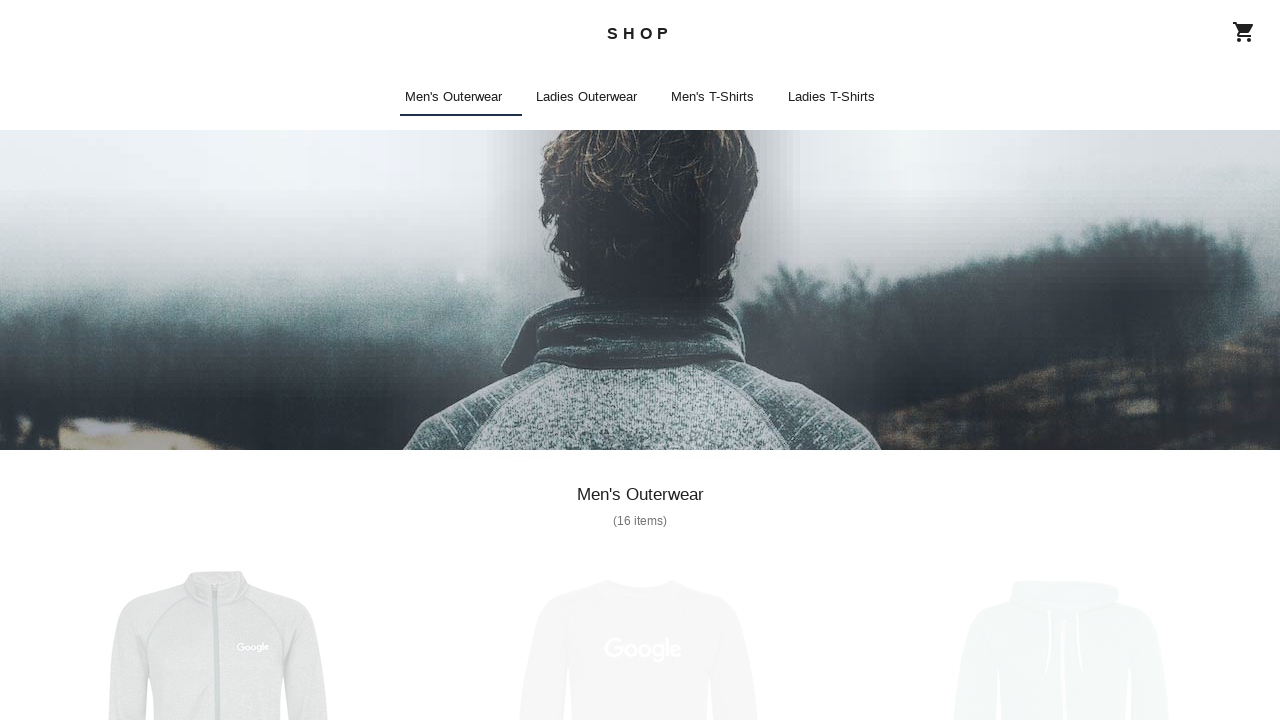

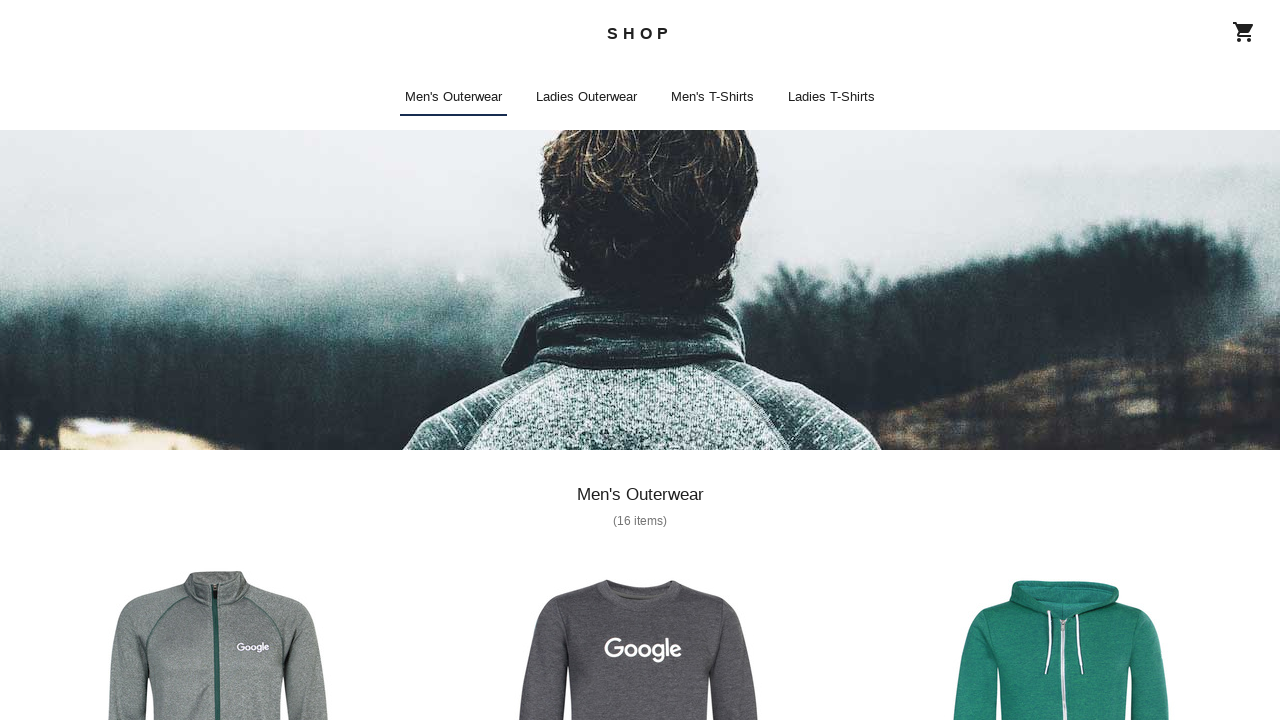